Tests the load more functionality by clicking the next button twice to load additional list items.

Starting URL: http://fs-attributes-list.webflow.io/list-load-more?dev=true

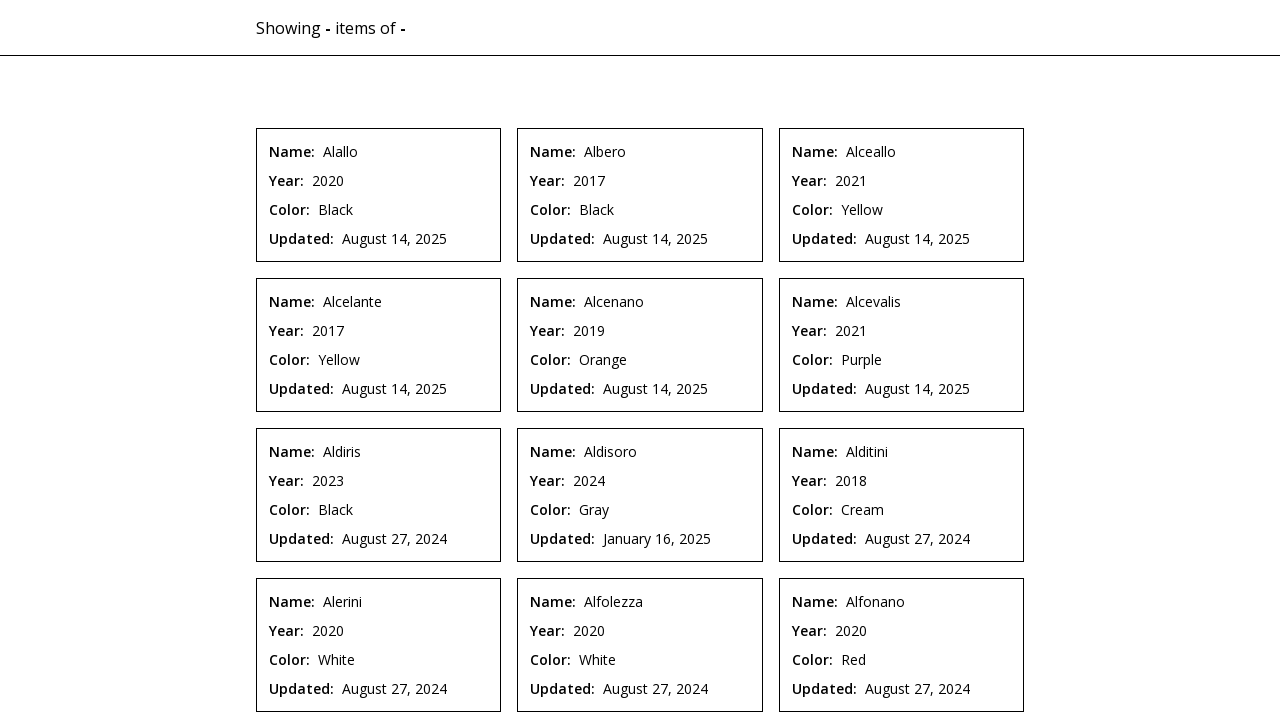

Waited for list items to load
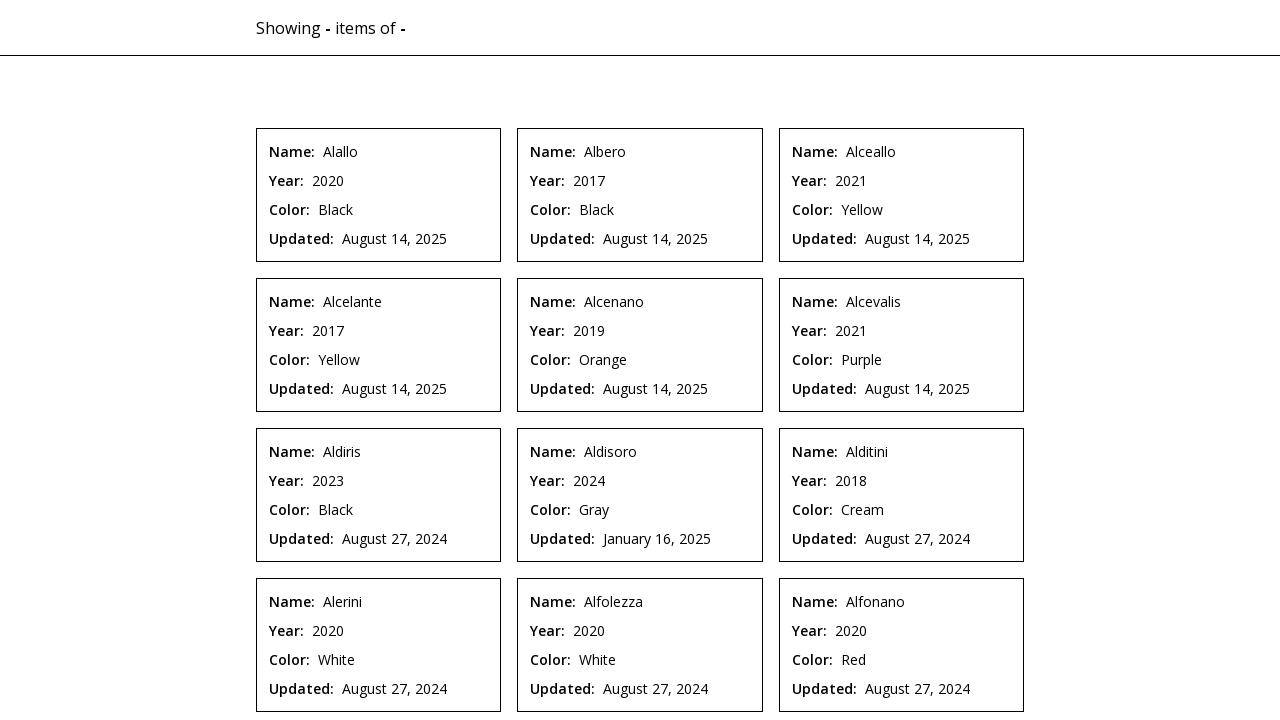

Waited 1000ms for JavaScript initialization
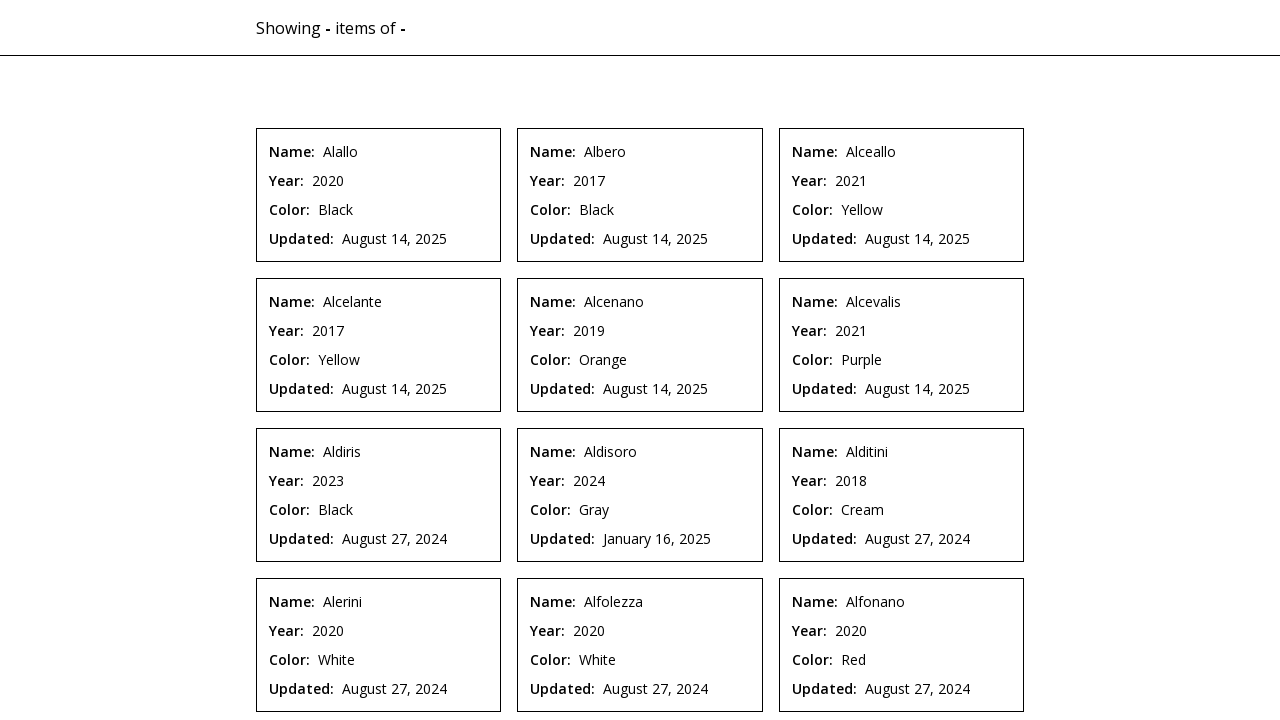

Located the next button element
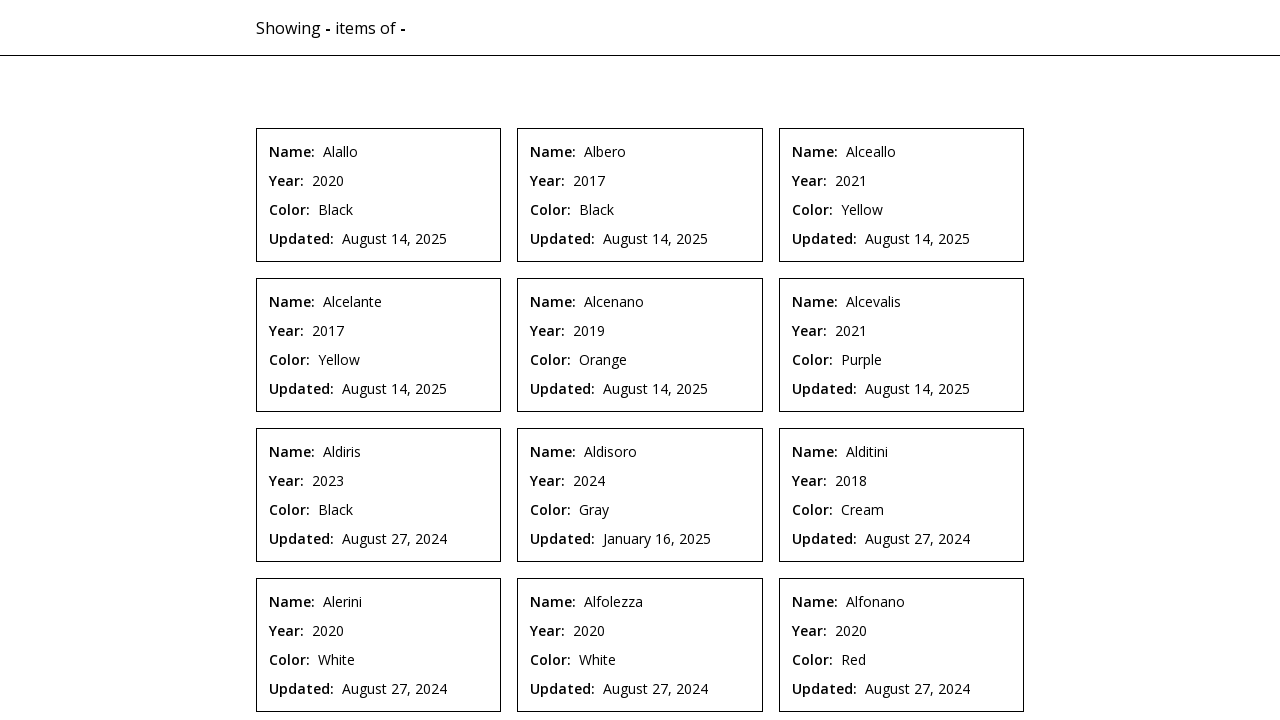

Clicked next button to load additional list items at (640, 522) on internal:testid=[data-testid="next-button"s]
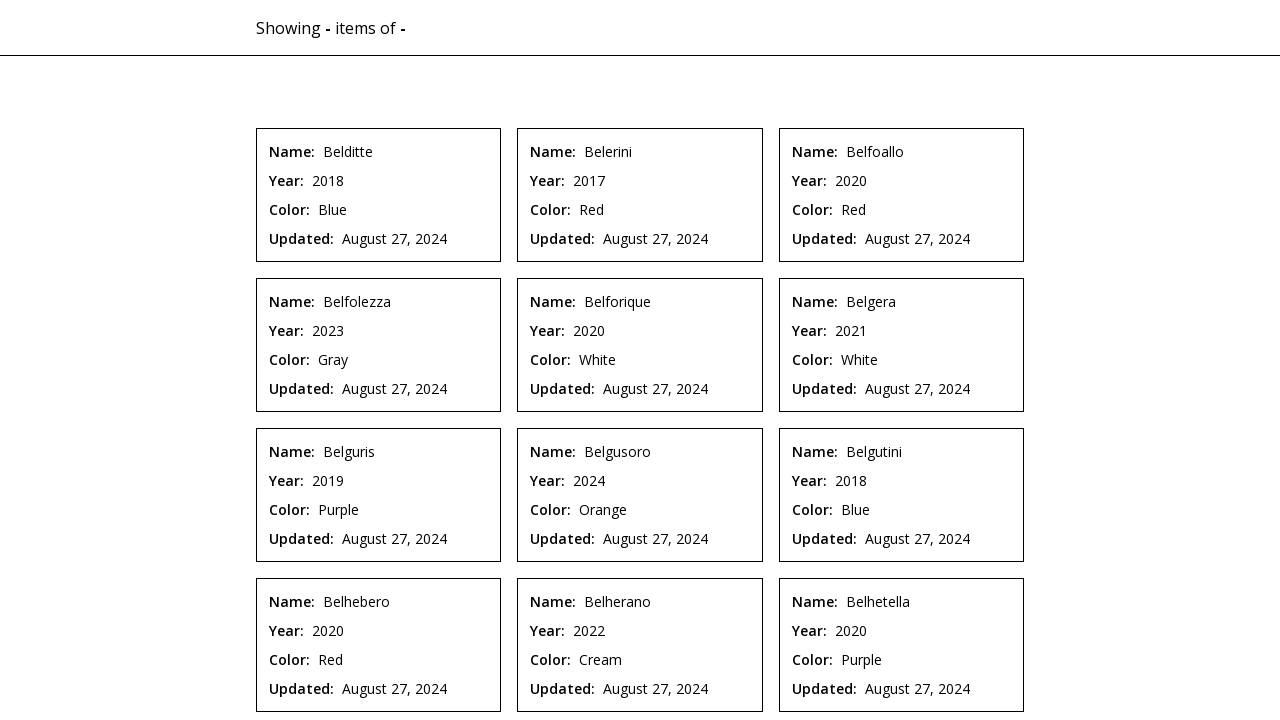

Waited 1000ms for new items to load
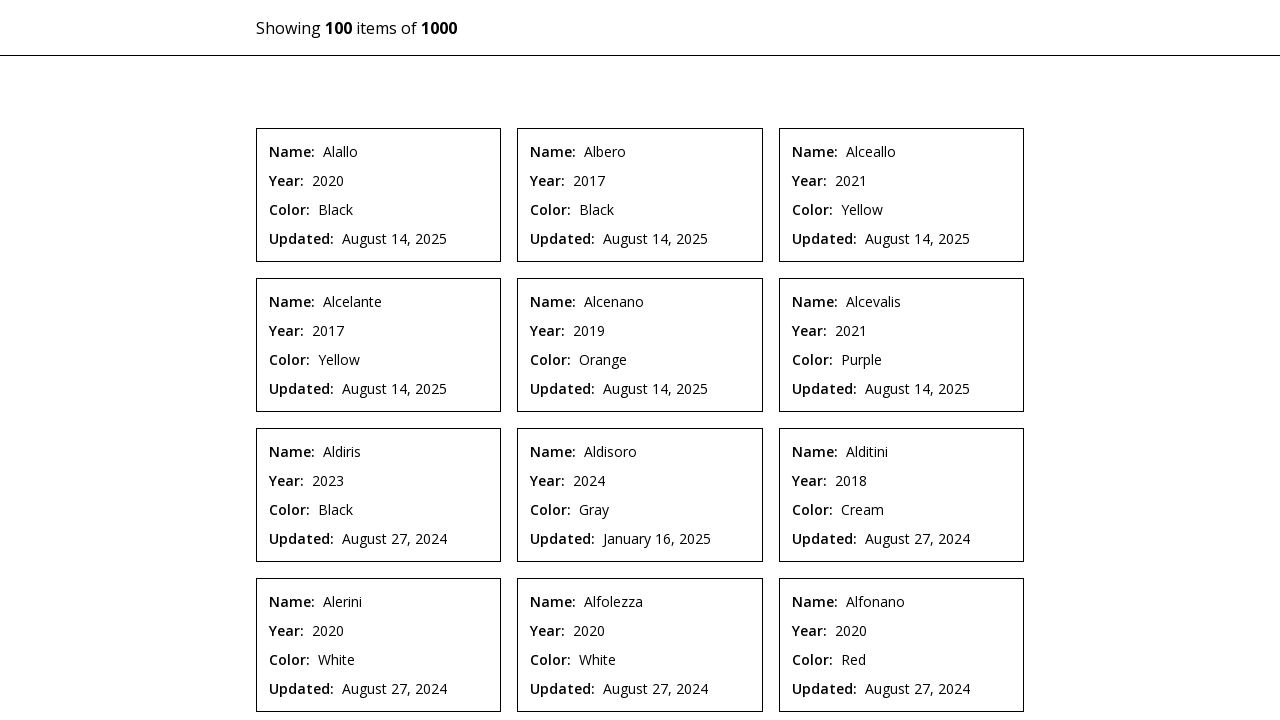

Clicked next button again to load more list items at (709, 522) on internal:testid=[data-testid="next-button"s]
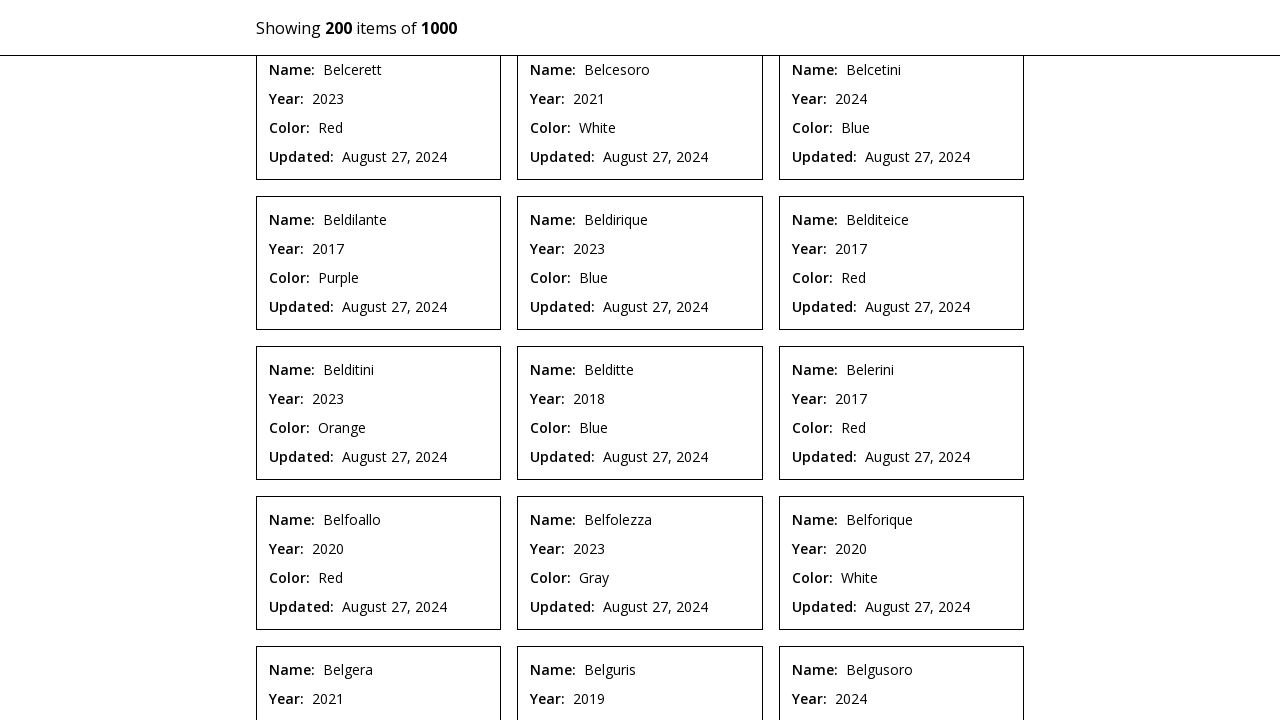

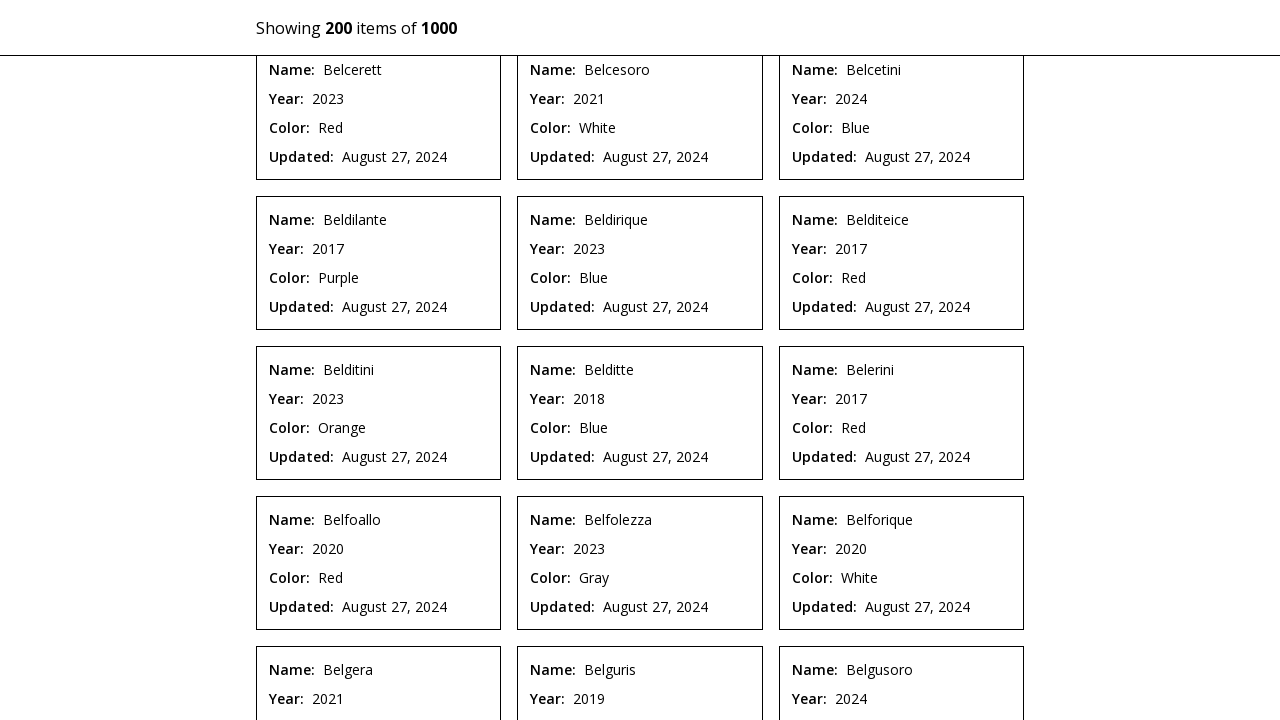